Tests alert handling and table interaction on a Selenium practice site by dismissing a confirmation dialog and verifying table elements are present

Starting URL: https://chandanachaitanya.github.io/selenium-practice-site/

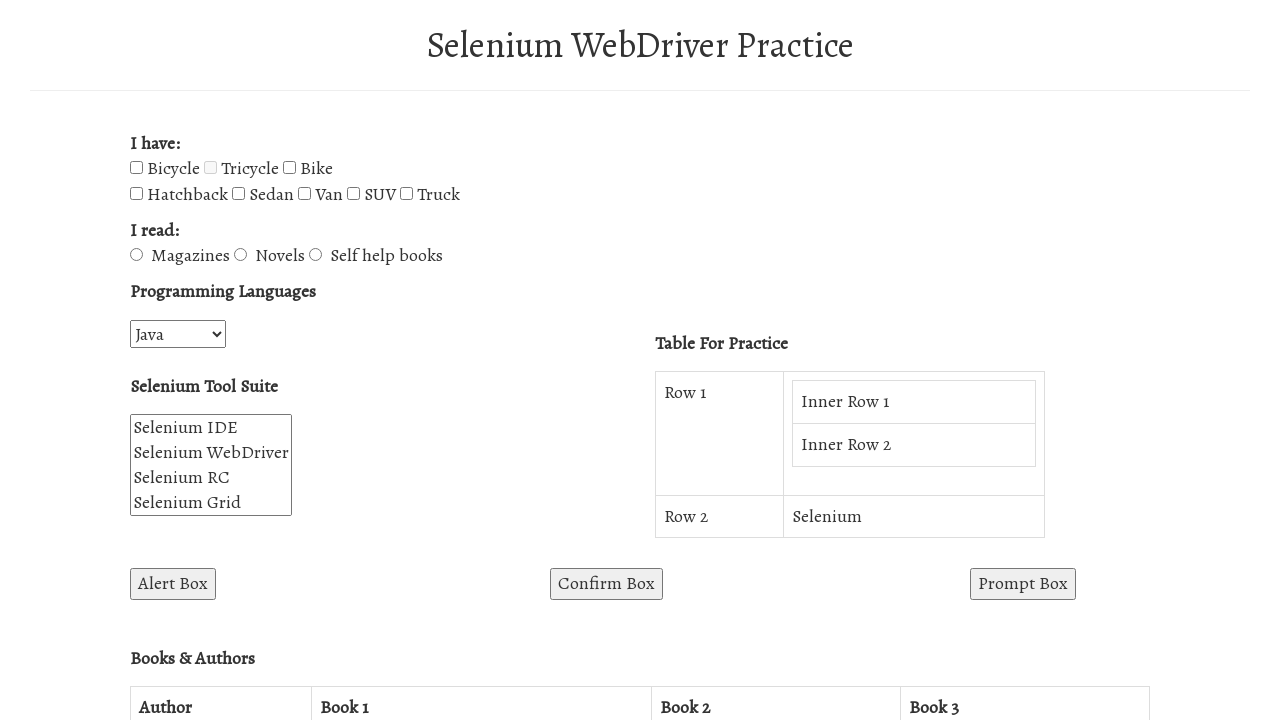

Navigated to CRM test site
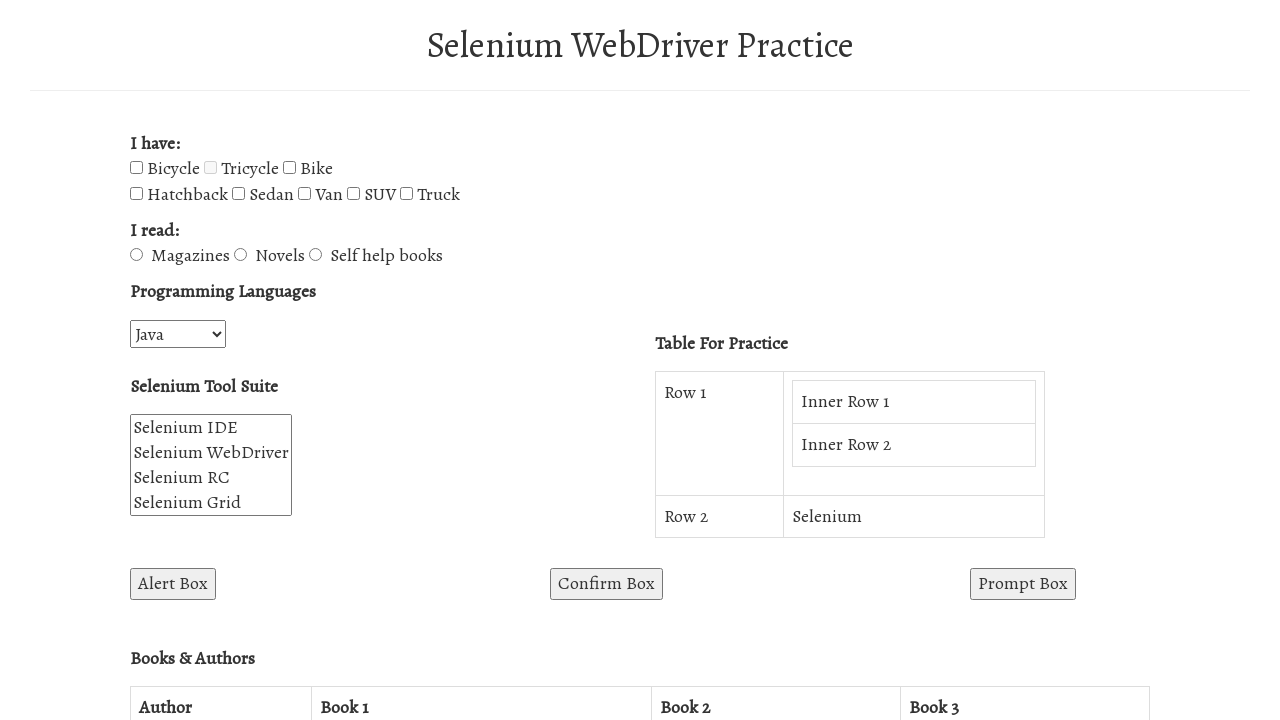

Clicked confirm box button to trigger alert dialog at (606, 584) on button#confirmBox
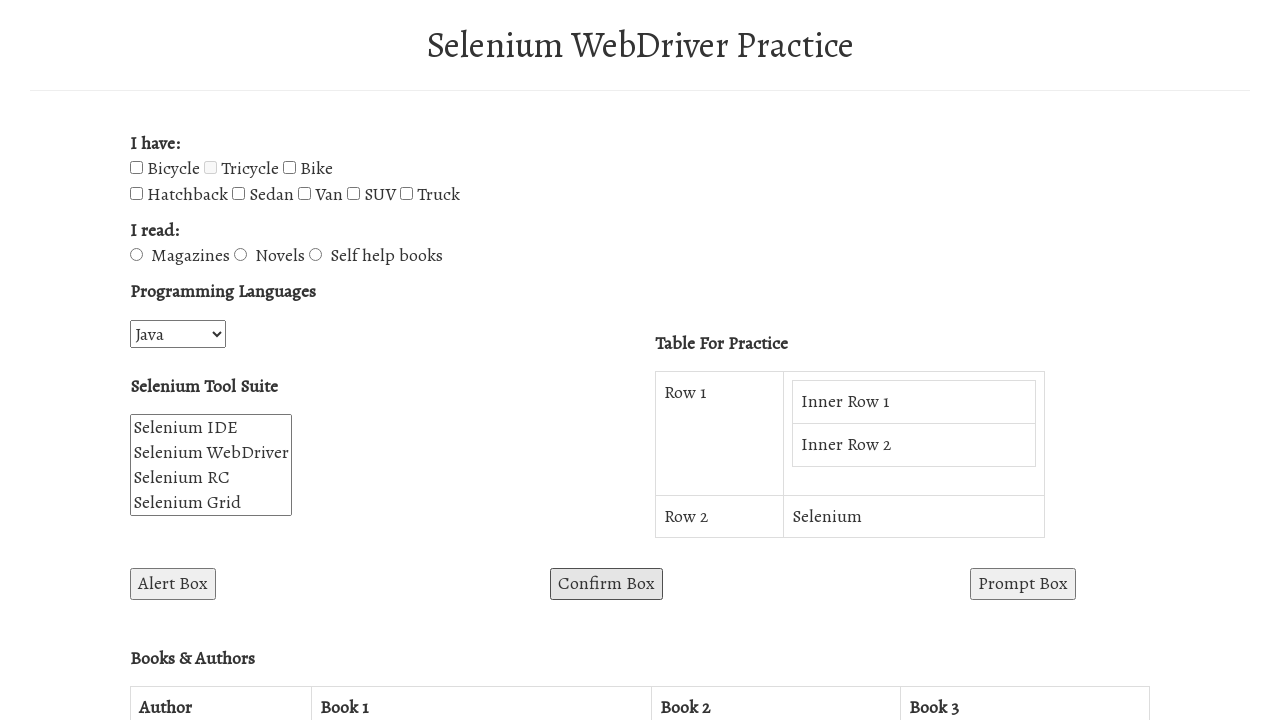

Set up dialog handler to dismiss confirmation dialog
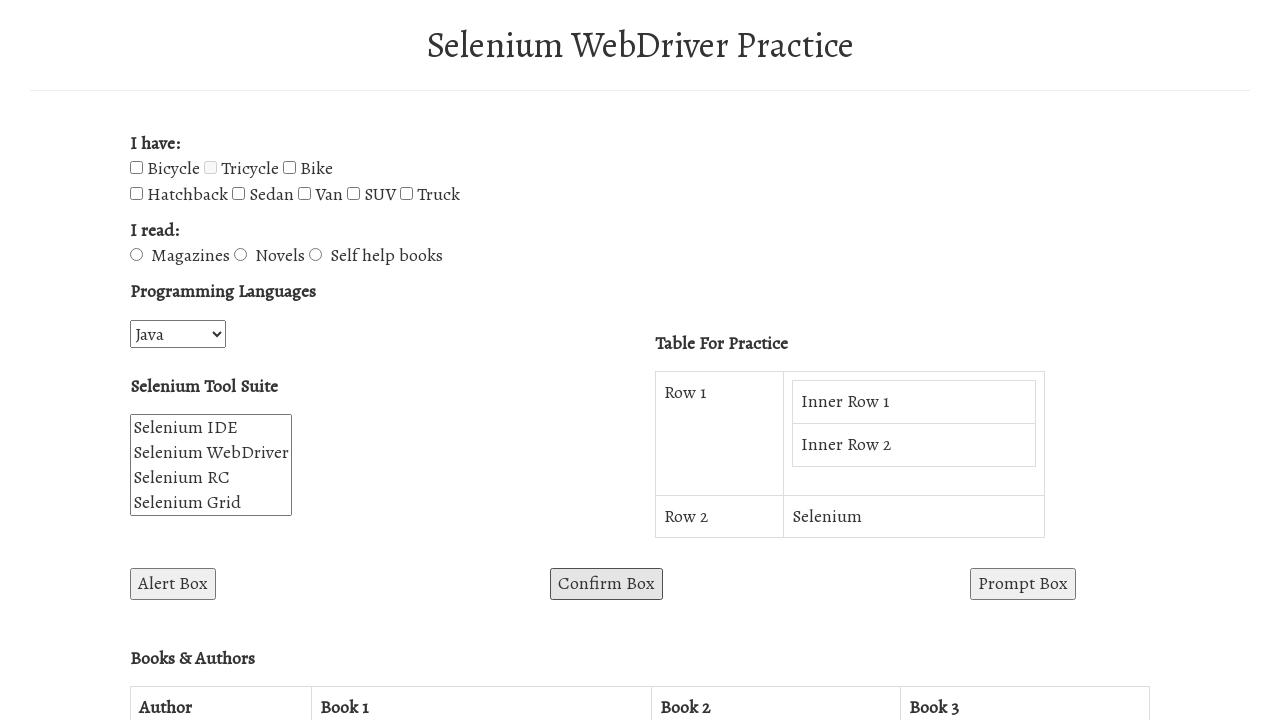

Confirmed table#BooksAuthorsTable is present on page
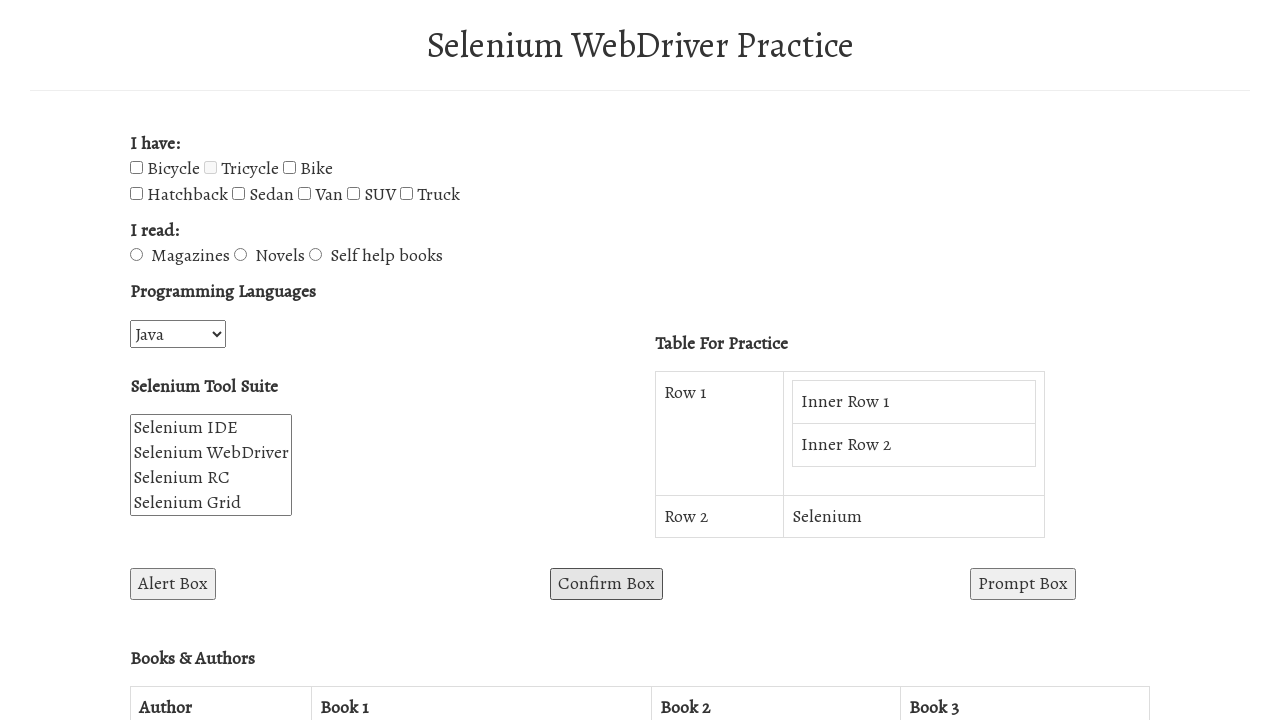

Confirmed table rows exist in BooksAuthorsTable
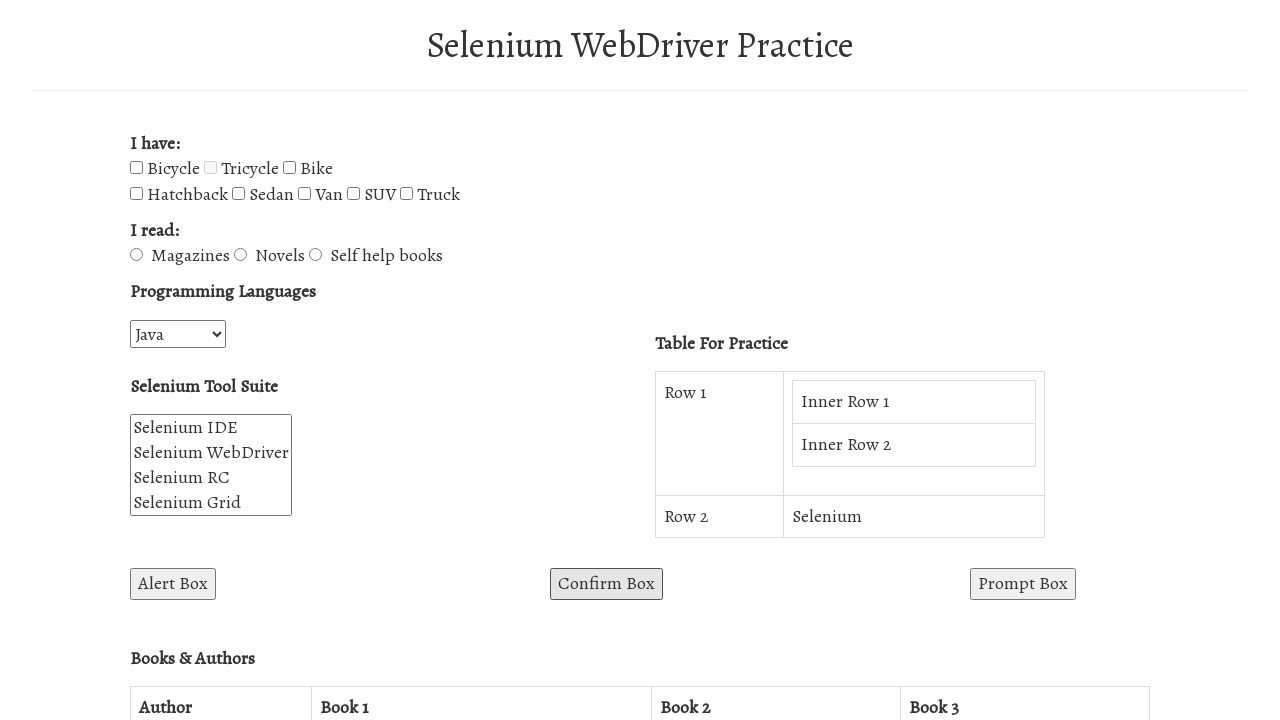

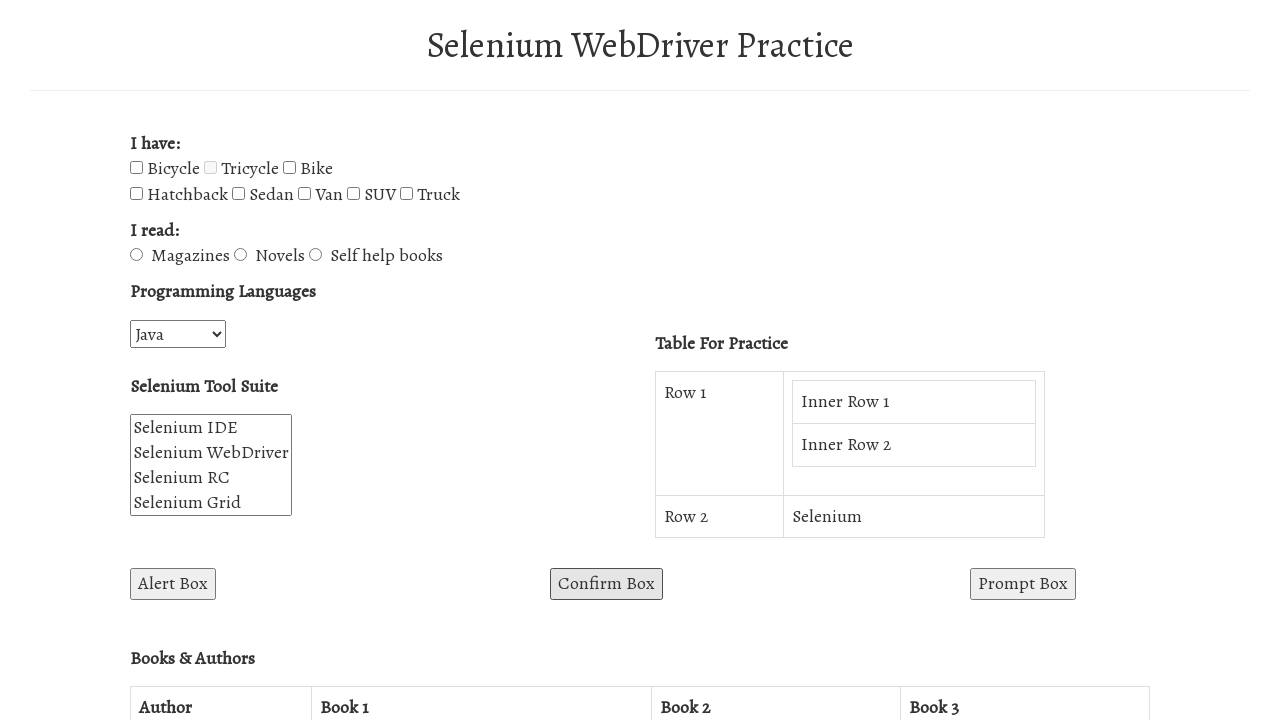